Tests drag and drop functionality by dragging an image element into a target box and verifying the operation

Starting URL: https://formy-project.herokuapp.com/dragdrop

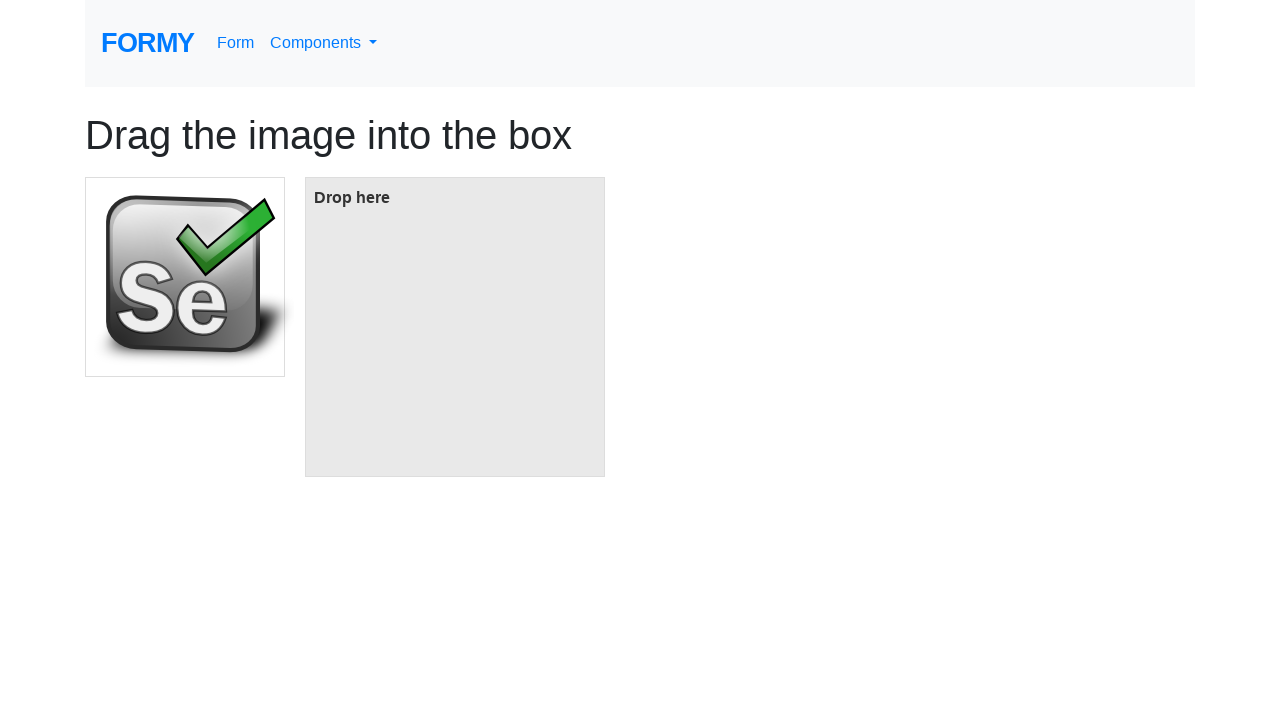

Located source image element with id 'image'
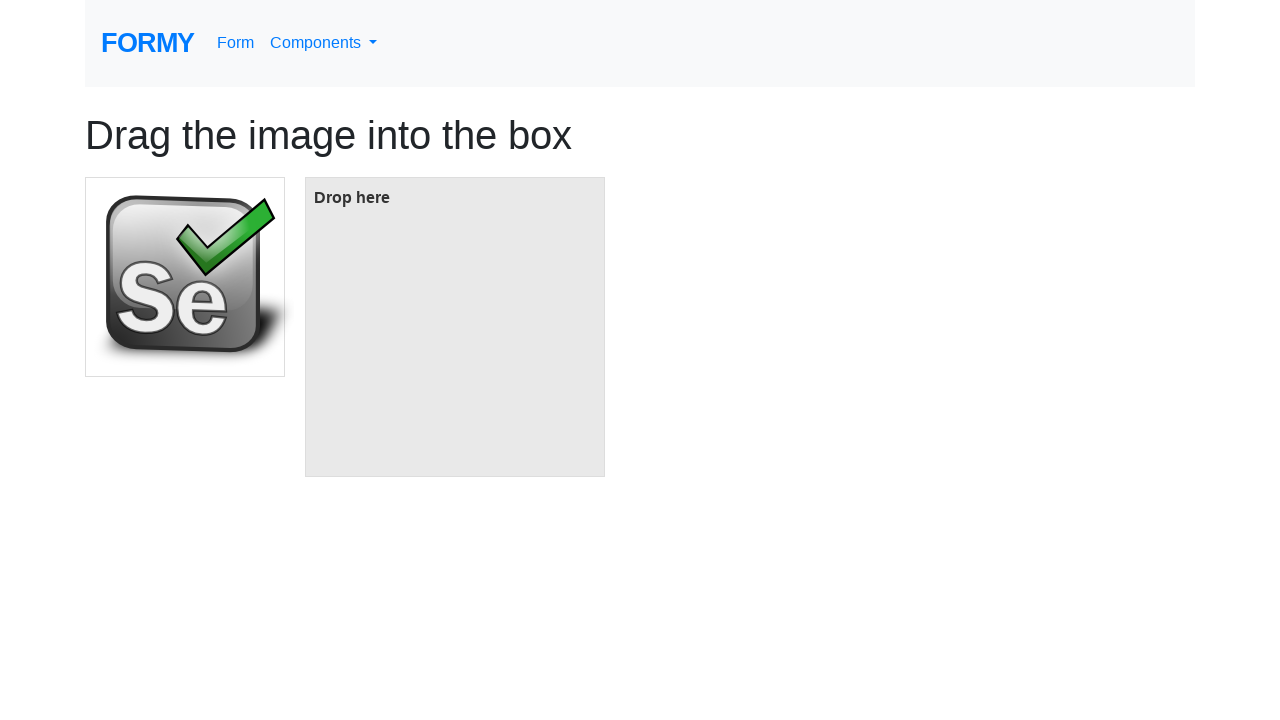

Located target box element with id 'box'
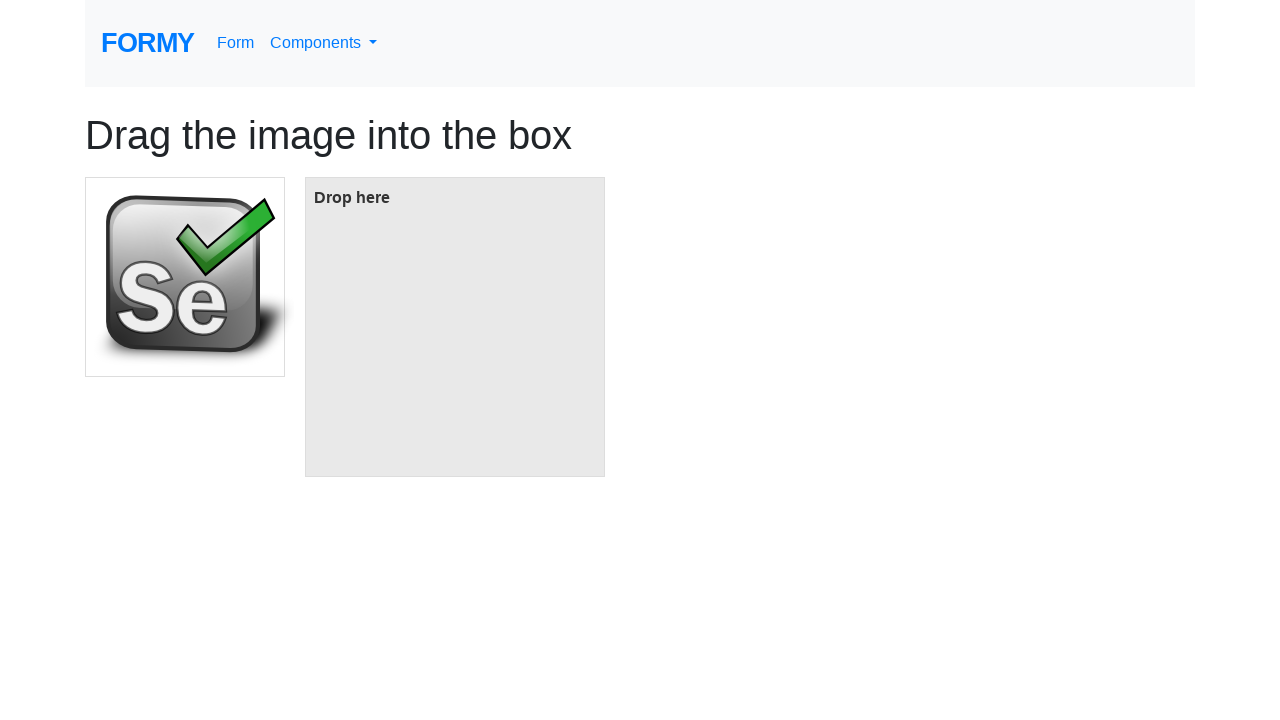

Dragged image element into target box at (455, 327)
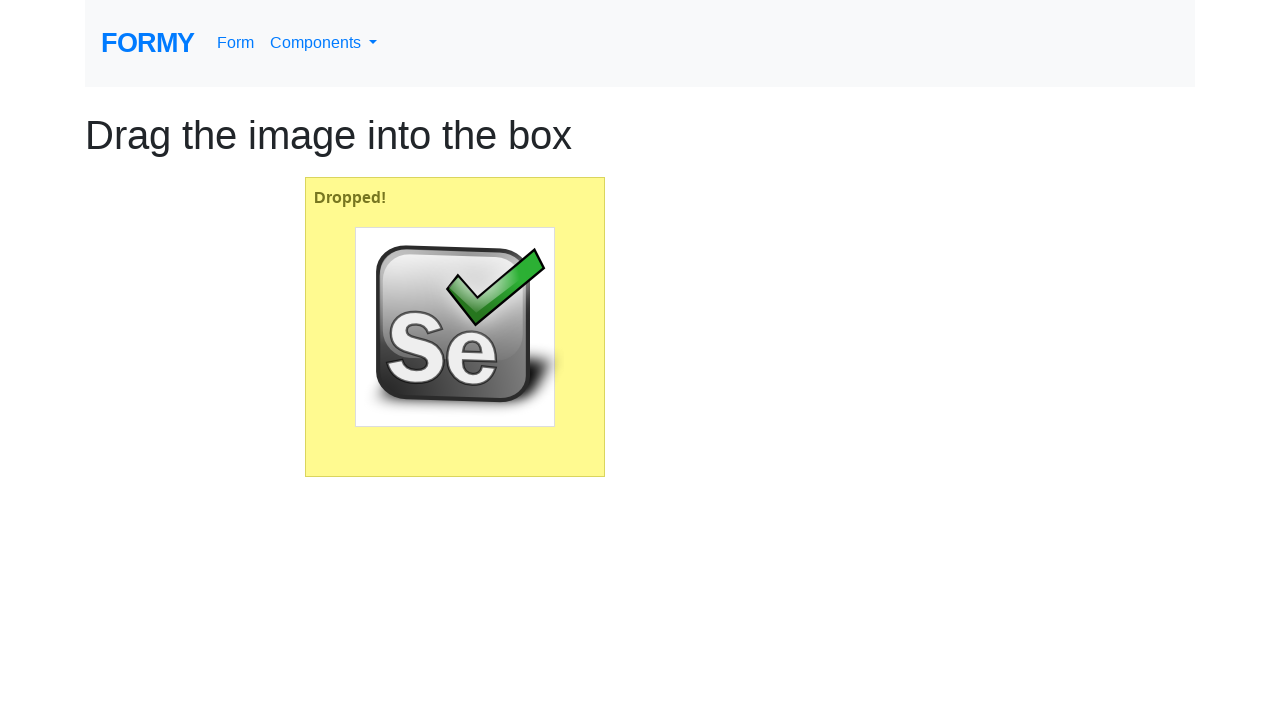

Waited 2 seconds for drag and drop operation to complete
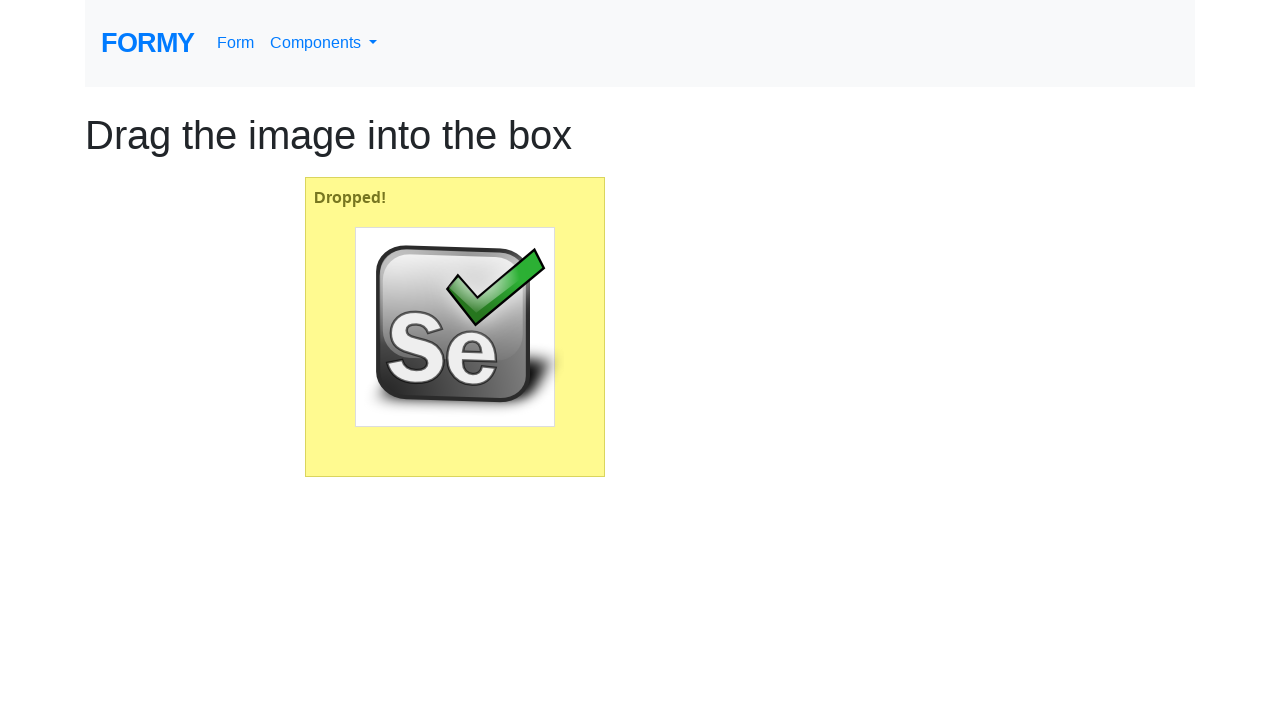

Located image element to verify visibility after drag and drop
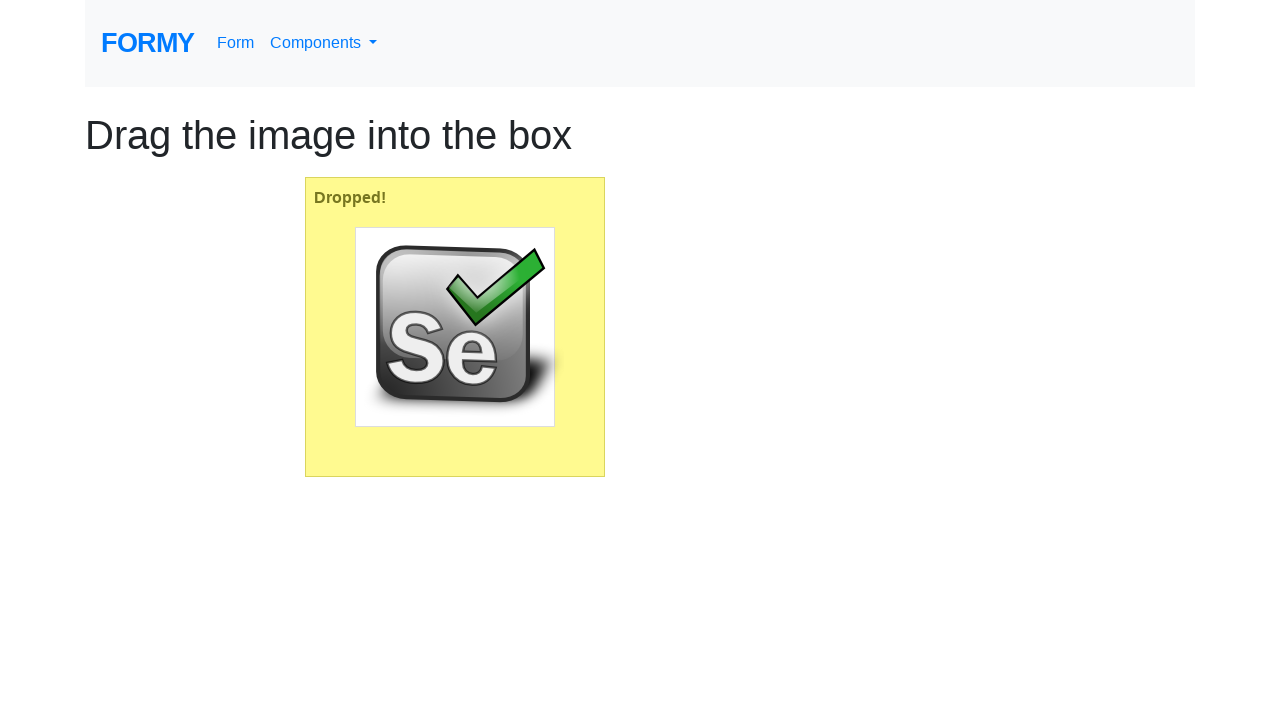

Image element is visible after drag and drop operation - verification passed
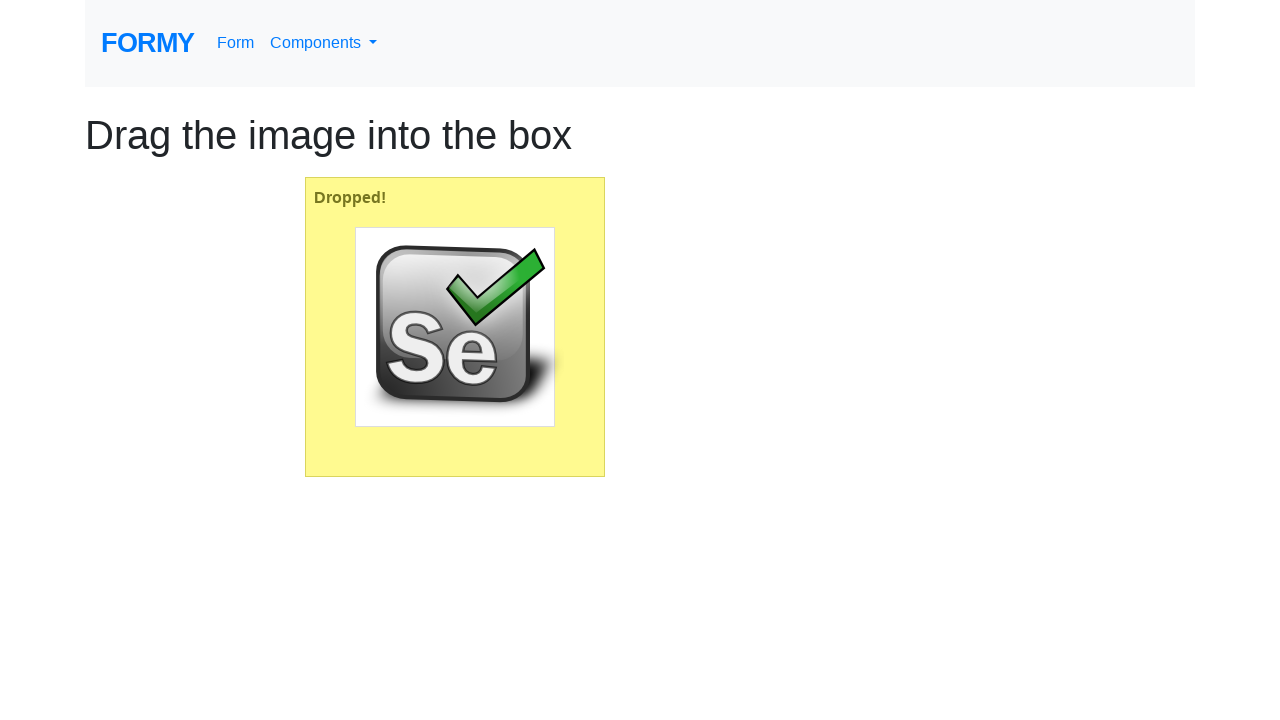

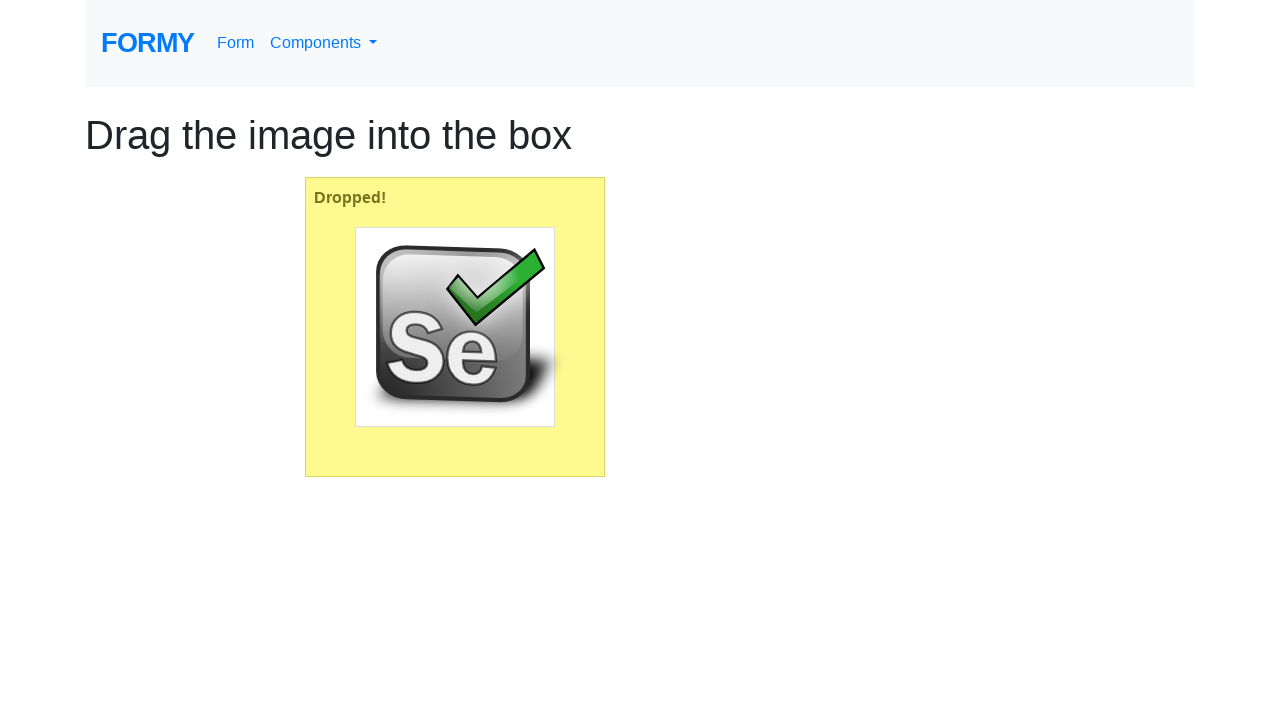